Tests a signup/contact form by filling in first name, last name, and email fields, then clicking the submit button.

Starting URL: http://secure-retreat-92358.herokuapp.com/

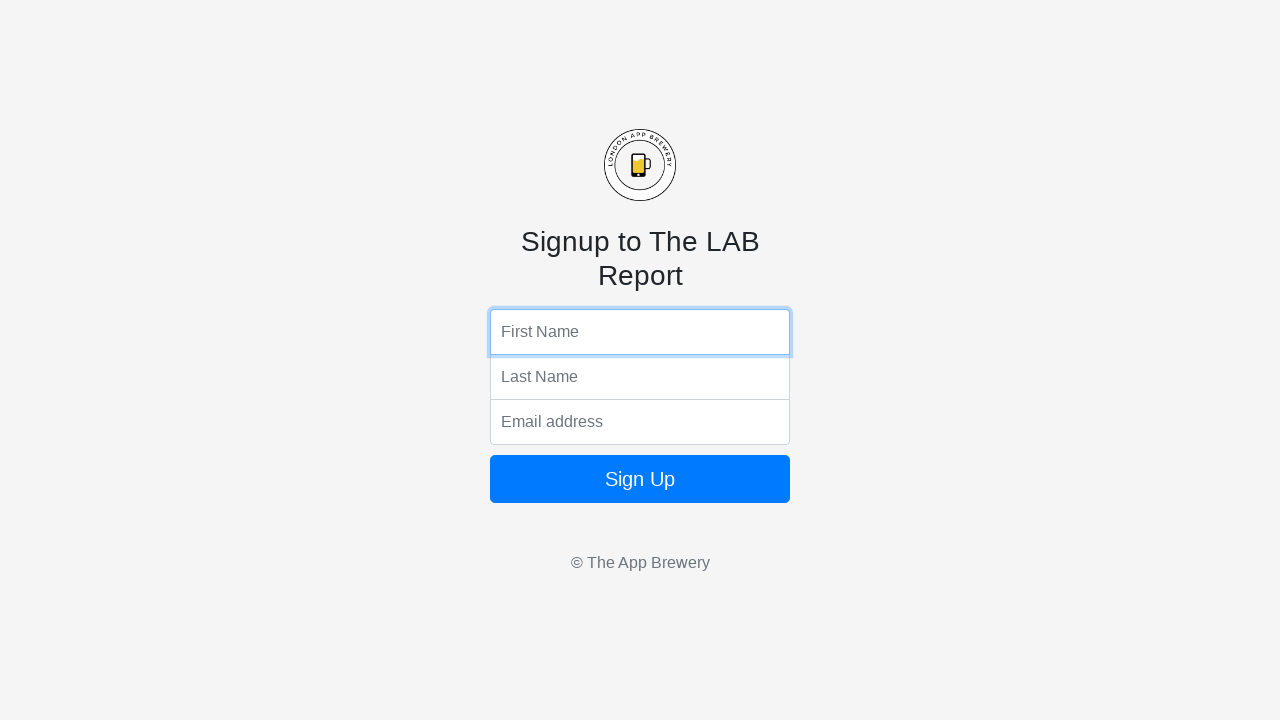

Filled first name field with 'Ramesh' on input[name='fName']
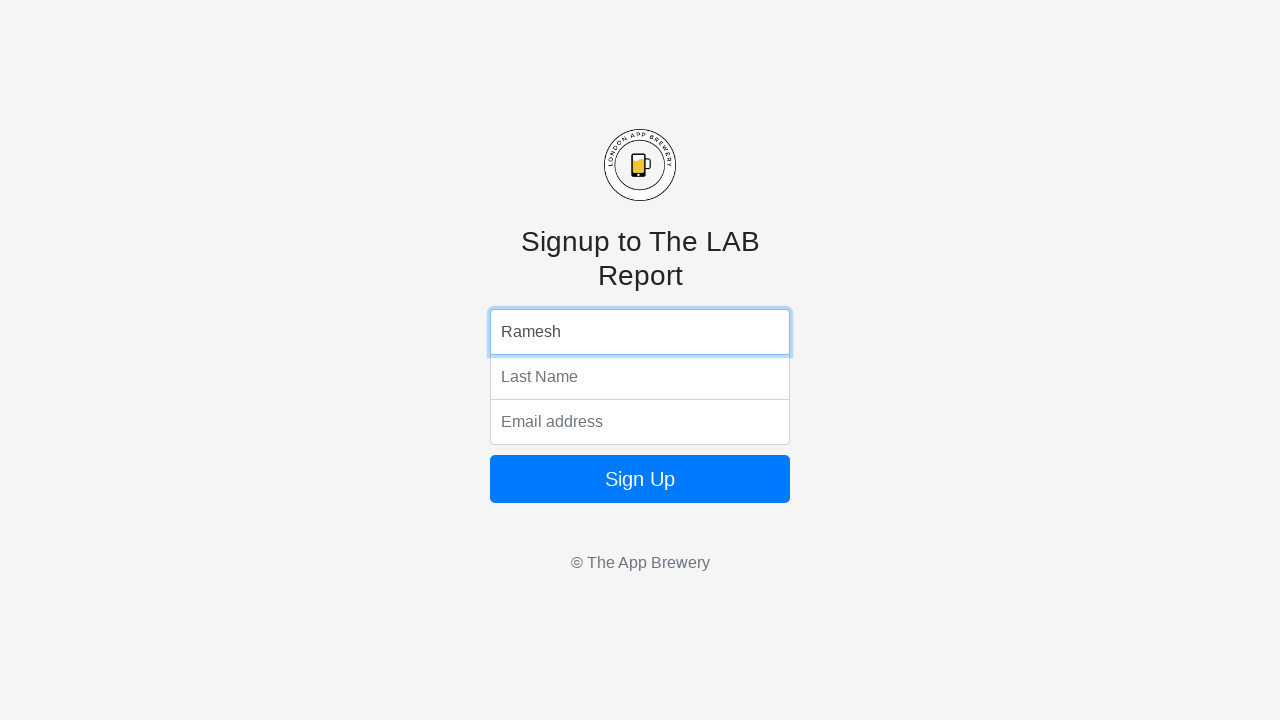

Filled last name field with 'Babu' on input[name='lName']
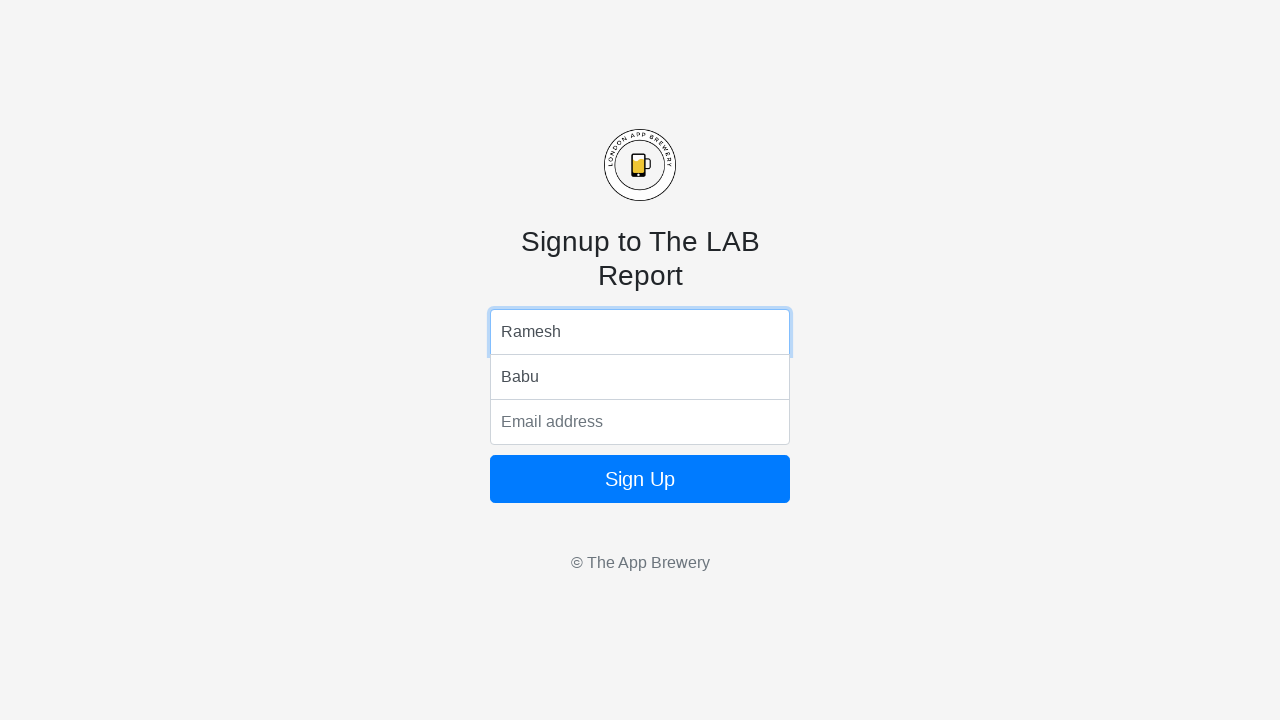

Filled email field with 'ramesh.babu@email.com' on input[name='email']
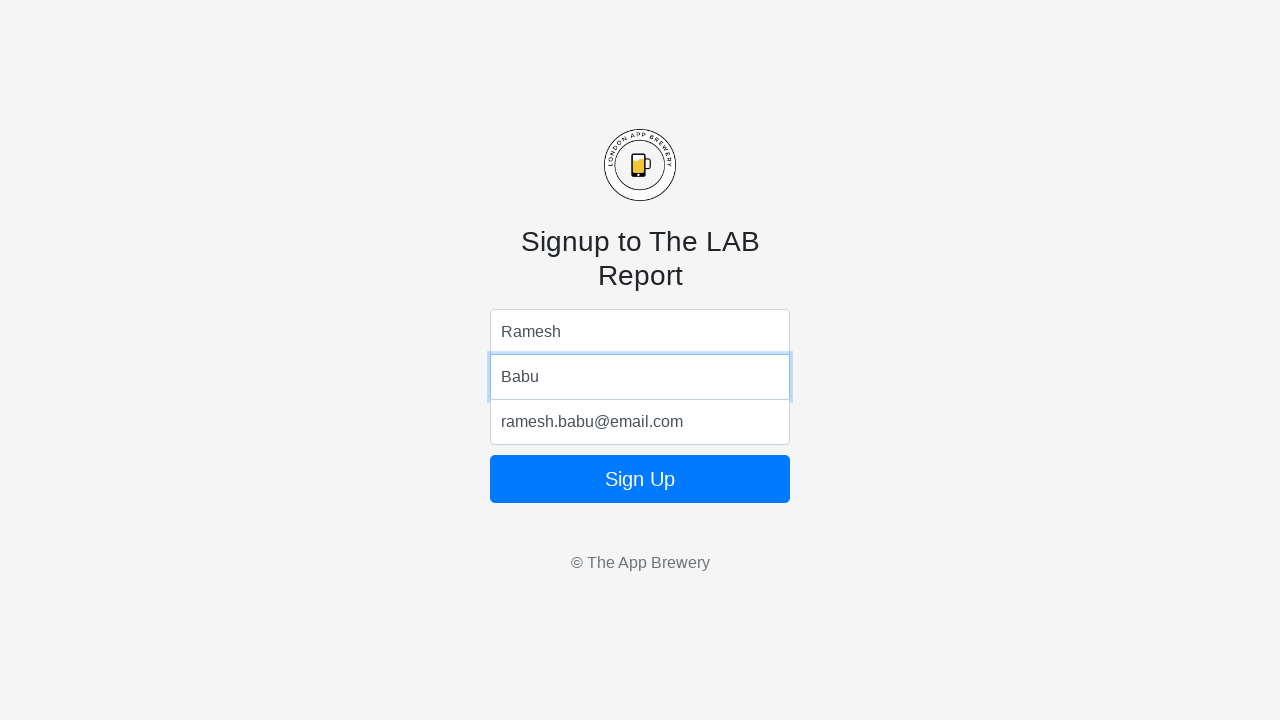

Clicked submit button to complete form submission at (640, 479) on .btn
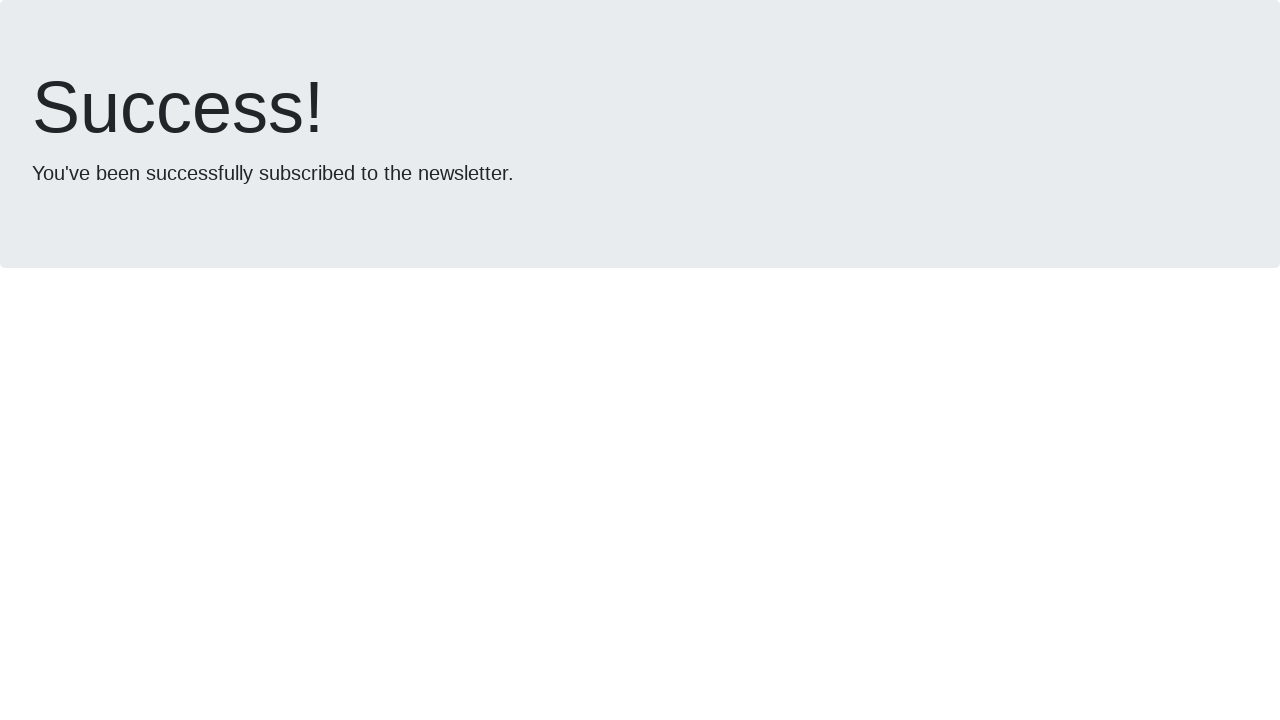

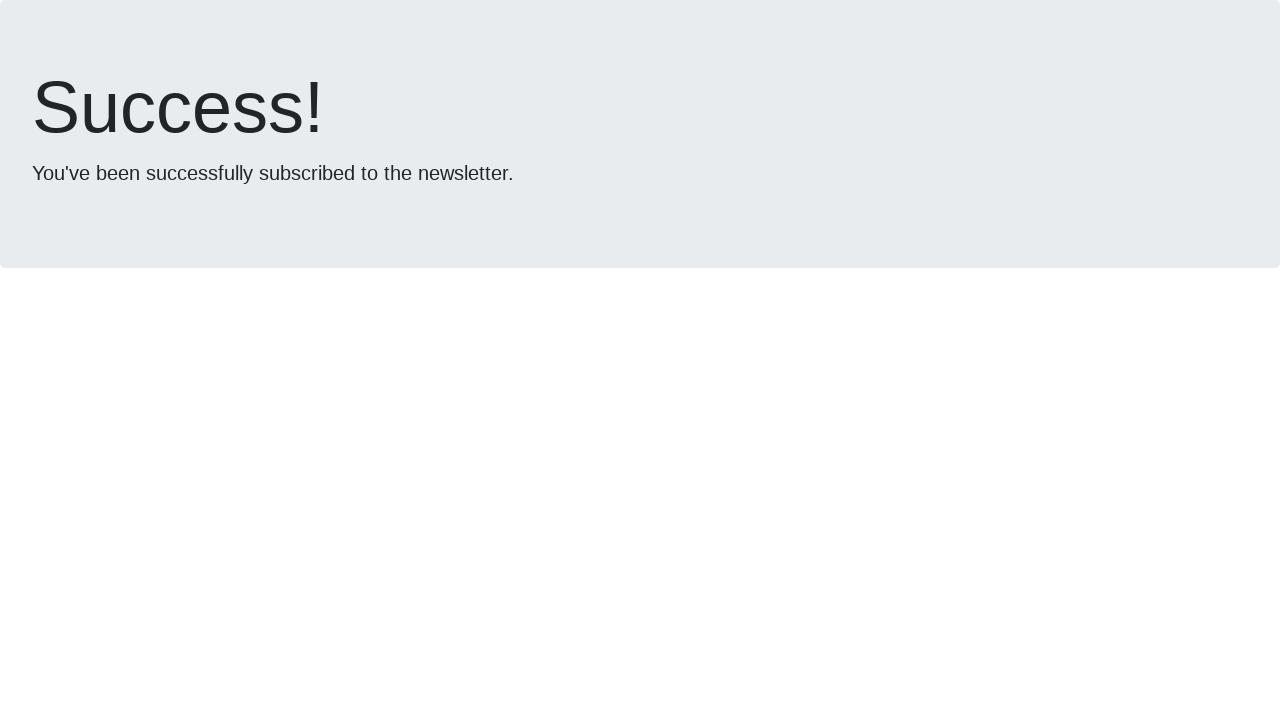